Tests waiting for an element to disappear by clicking a remove button on a checkbox and verifying it becomes invisible, then checking for a confirmation message.

Starting URL: http://theinternet.przyklady.javastart.pl/dynamic_controls

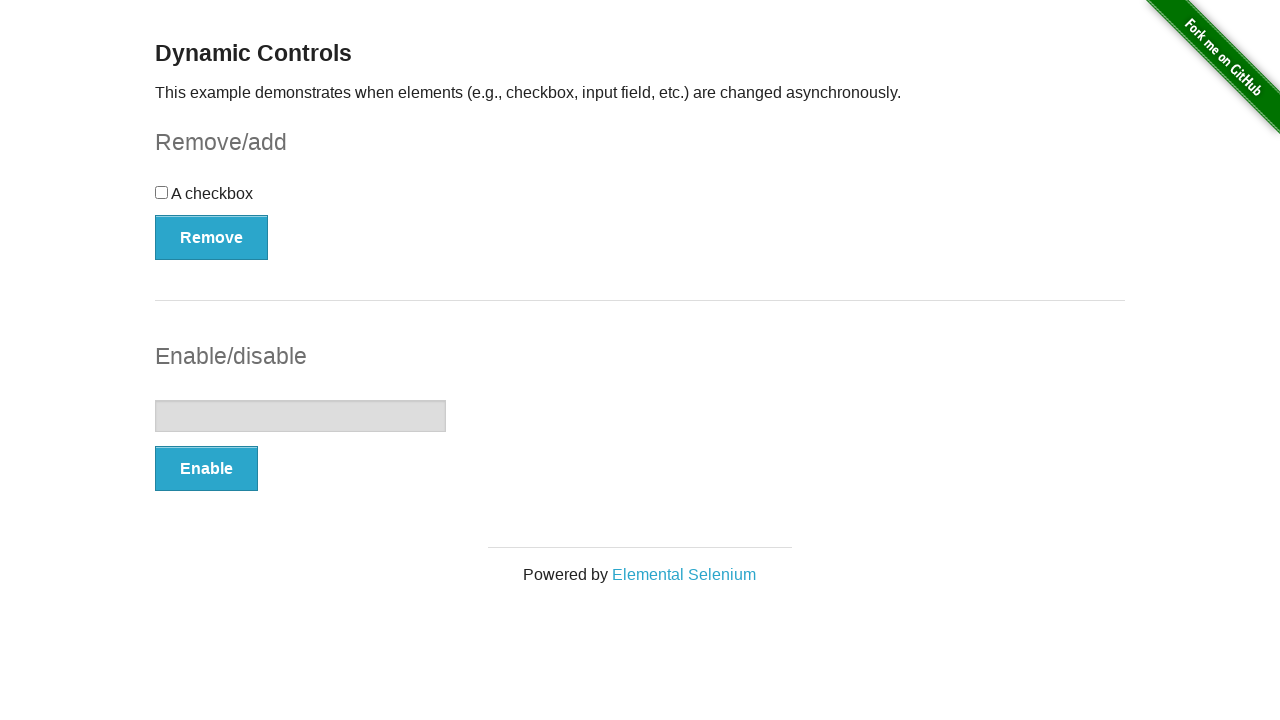

Verified checkbox is visible
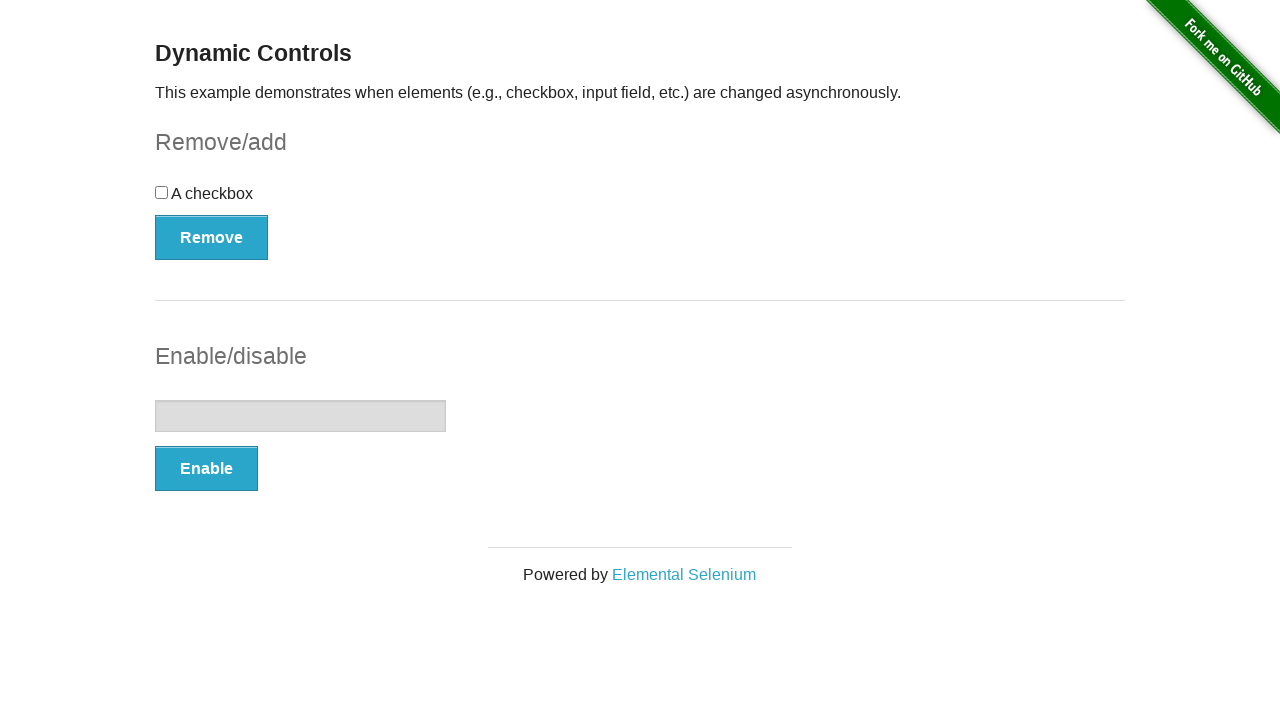

Verified checkbox is not checked
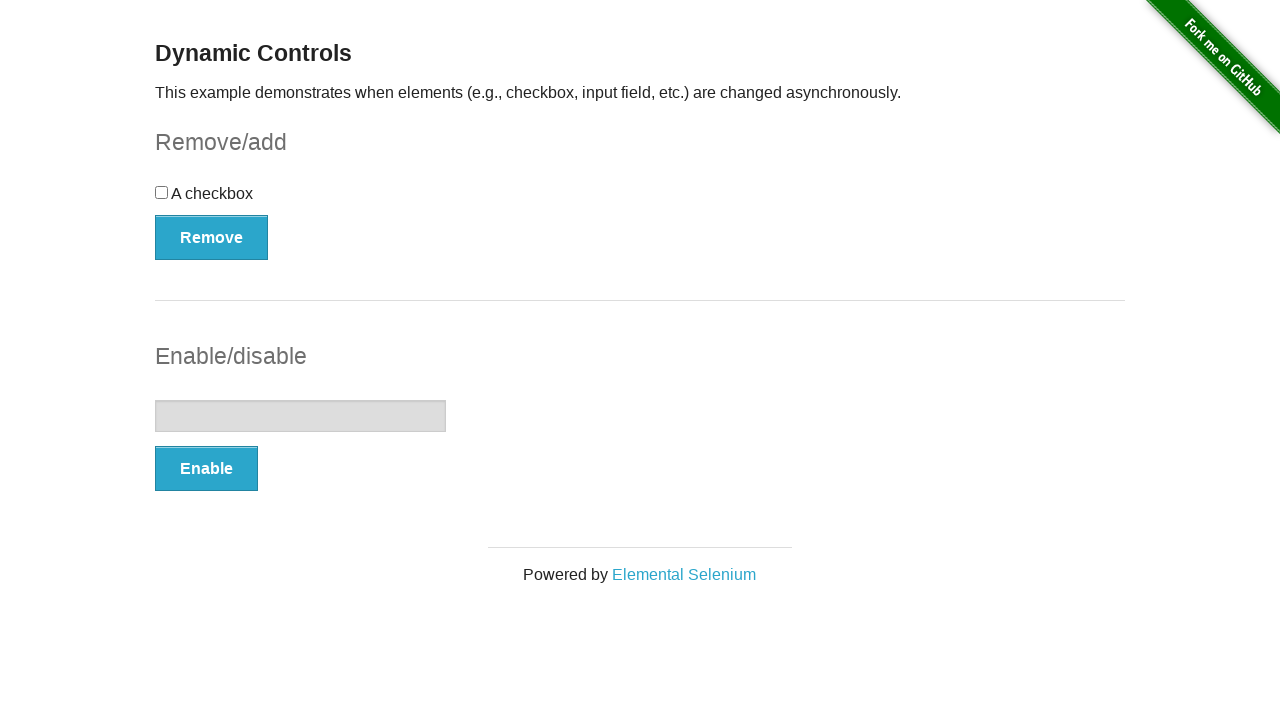

Clicked the remove button at (212, 237) on xpath=//*[@id='checkbox-example']/button
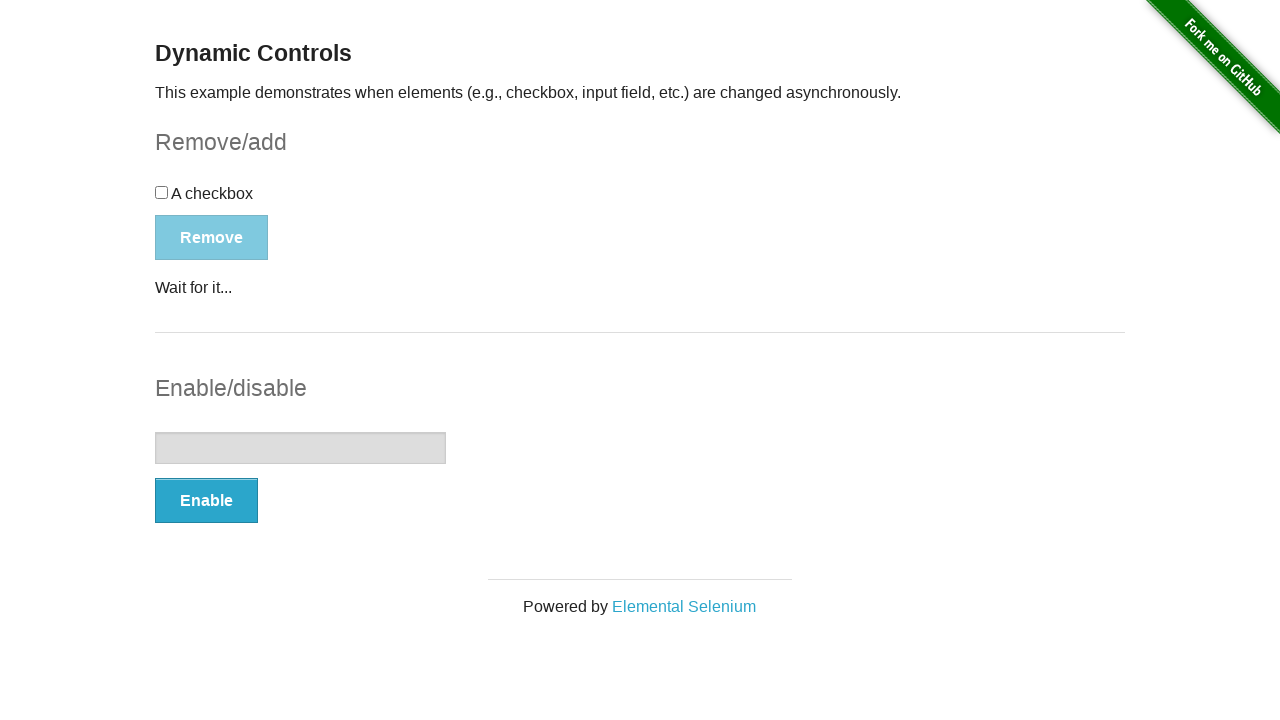

Waited for checkbox to disappear
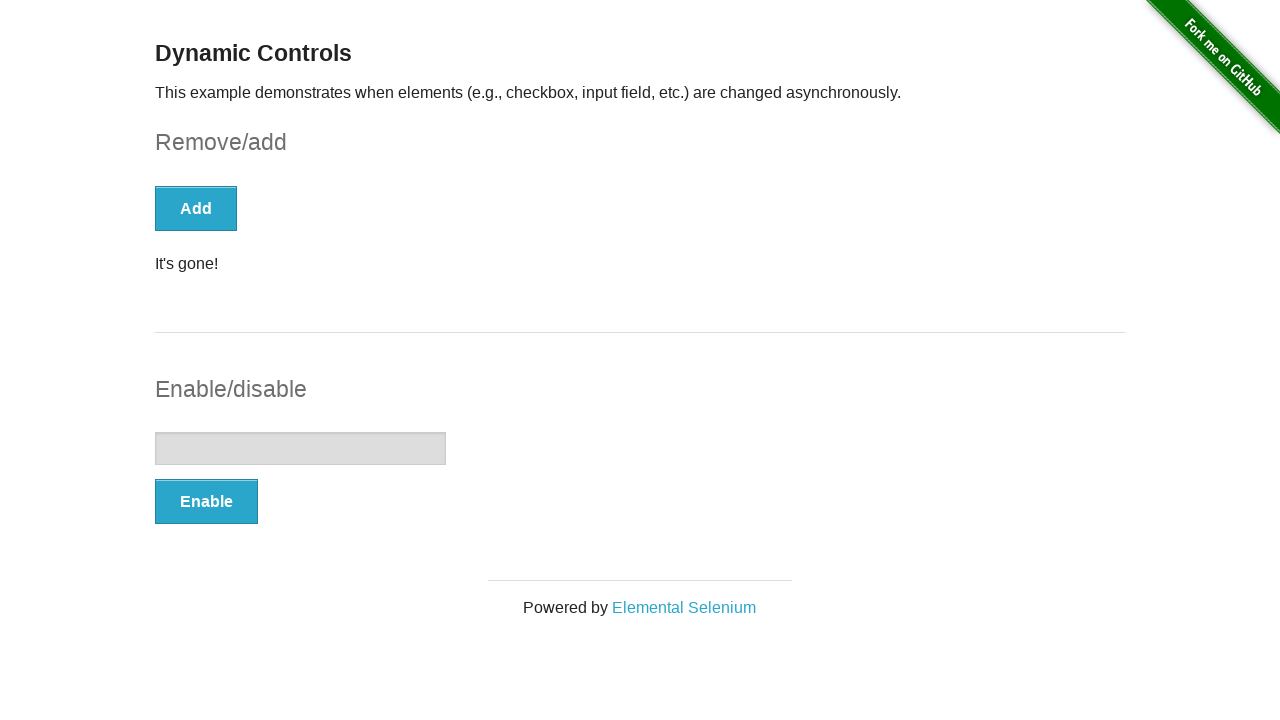

Verified confirmation message 'It's gone!' appeared
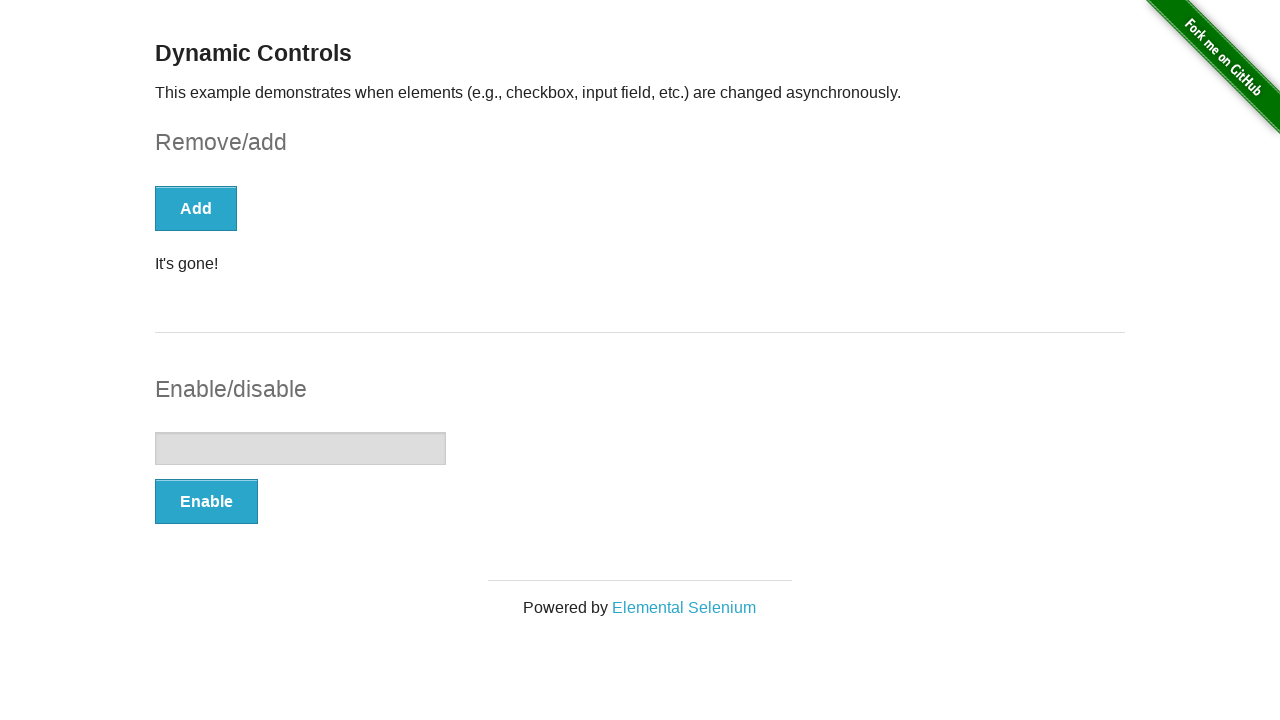

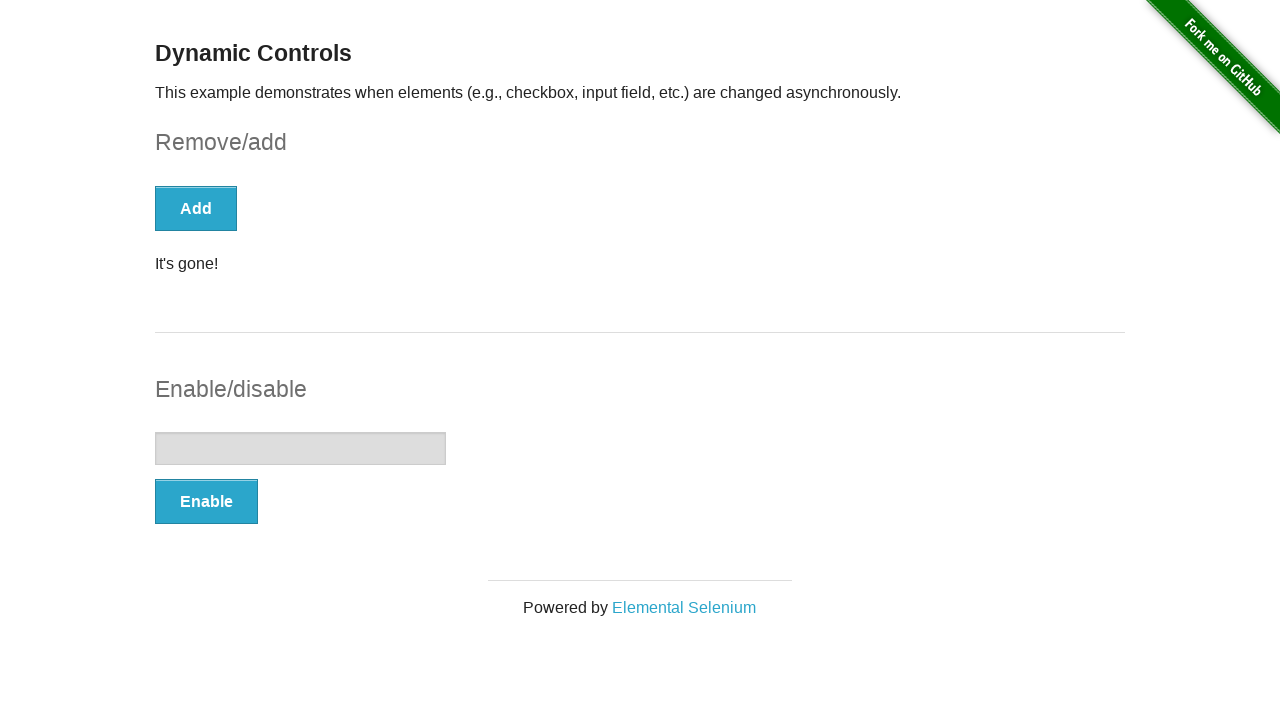